Selects "Slower" from a speed dropdown menu on jQuery UI demo page

Starting URL: https://jqueryui.com/resources/demos/selectmenu/default.html

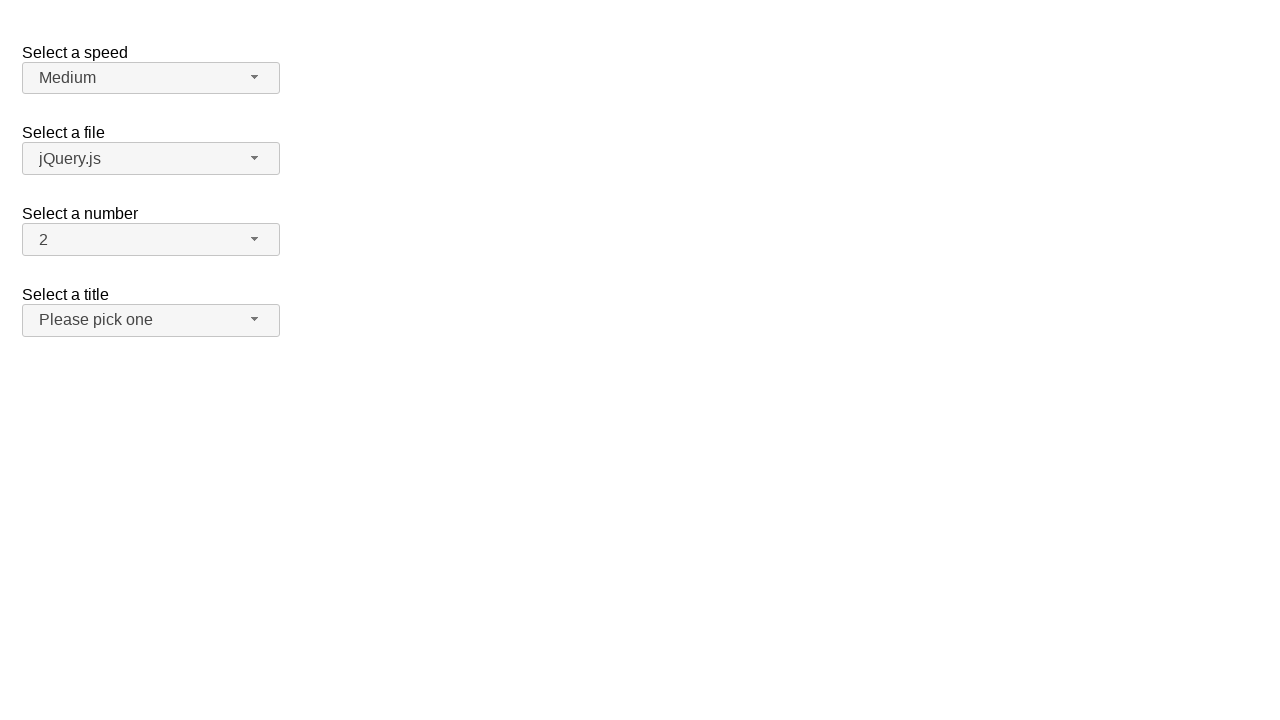

Navigated to jQuery UI selectmenu demo page
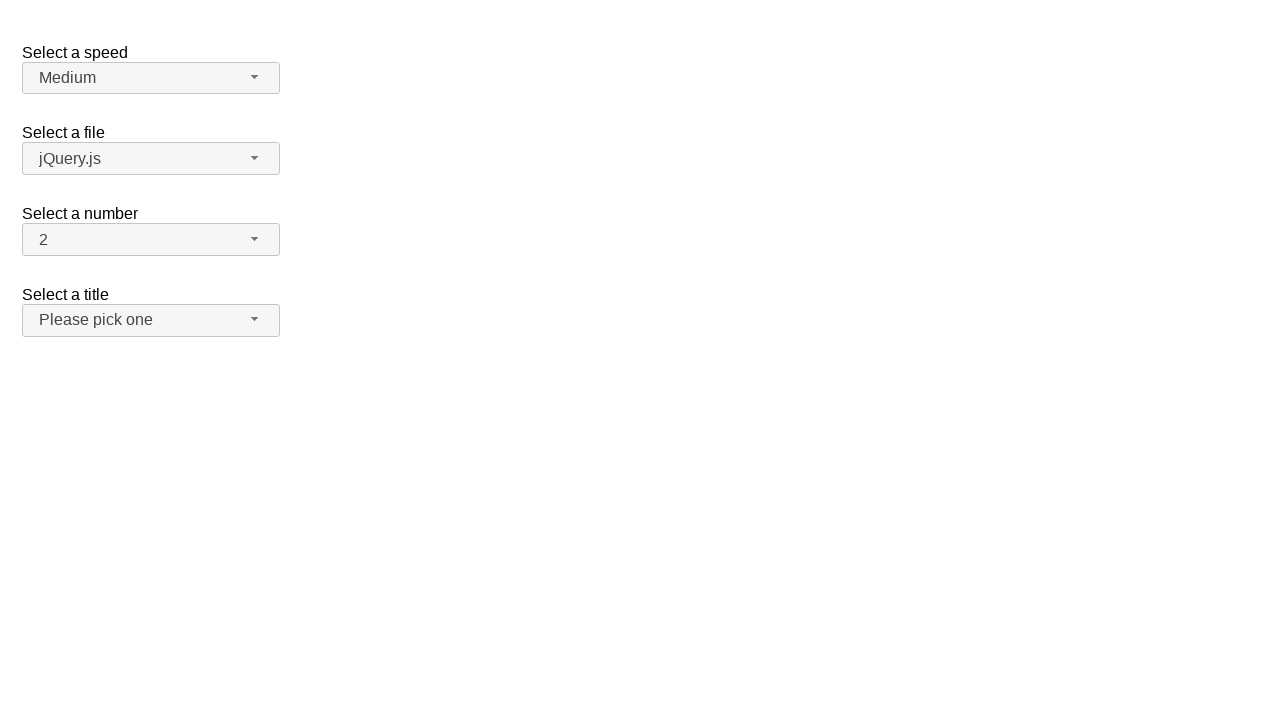

Clicked on speed dropdown button at (151, 78) on span#speed-button
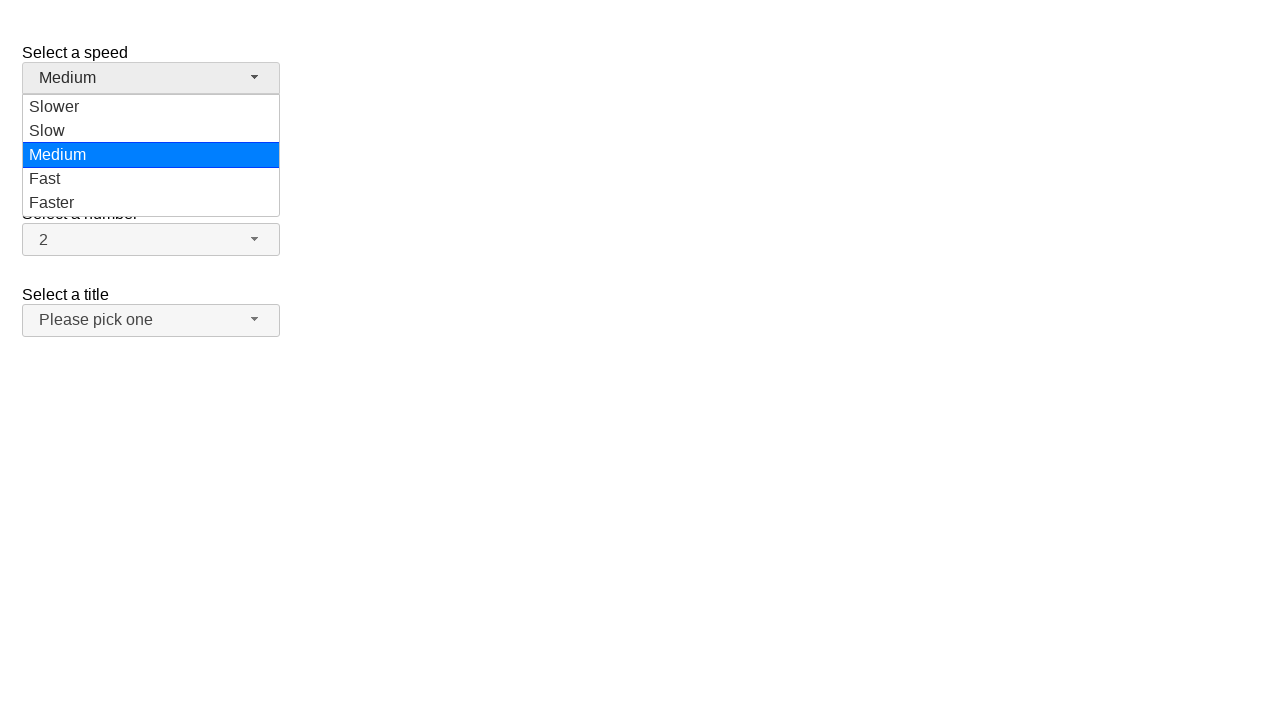

Speed dropdown menu items became visible
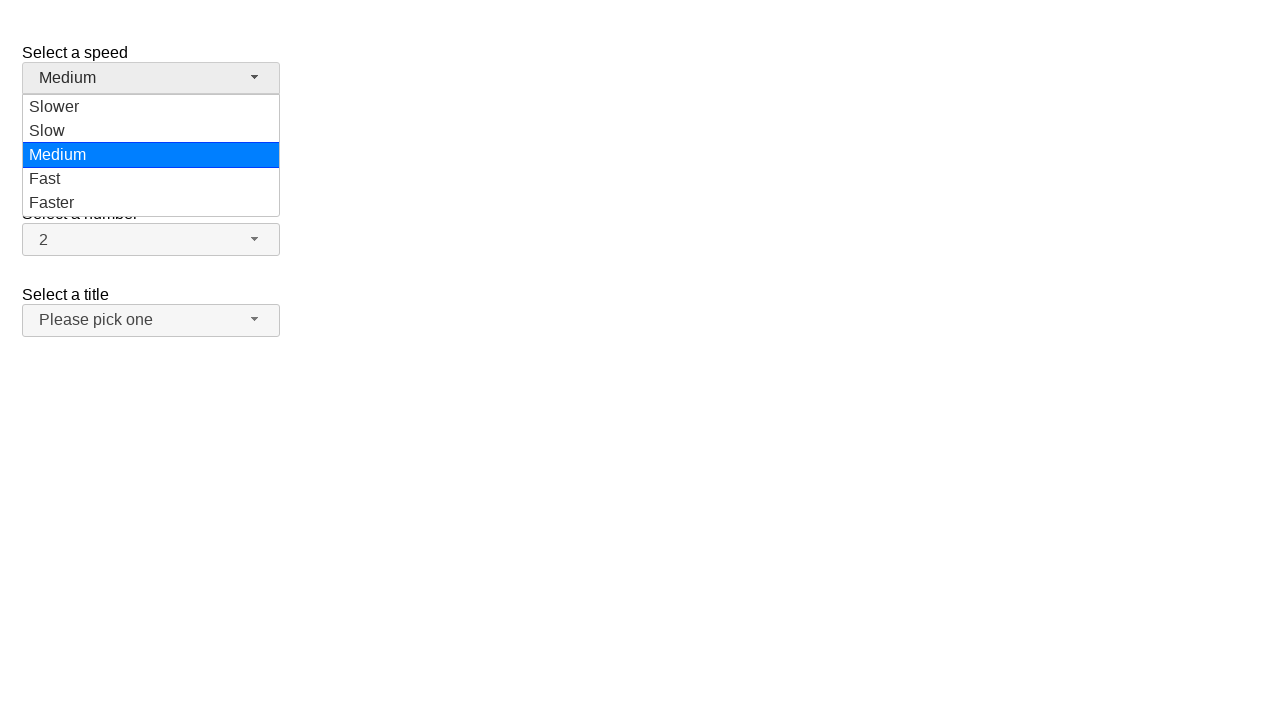

Selected 'Slower' option from speed dropdown at (151, 107) on ul#speed-menu li >> nth=0
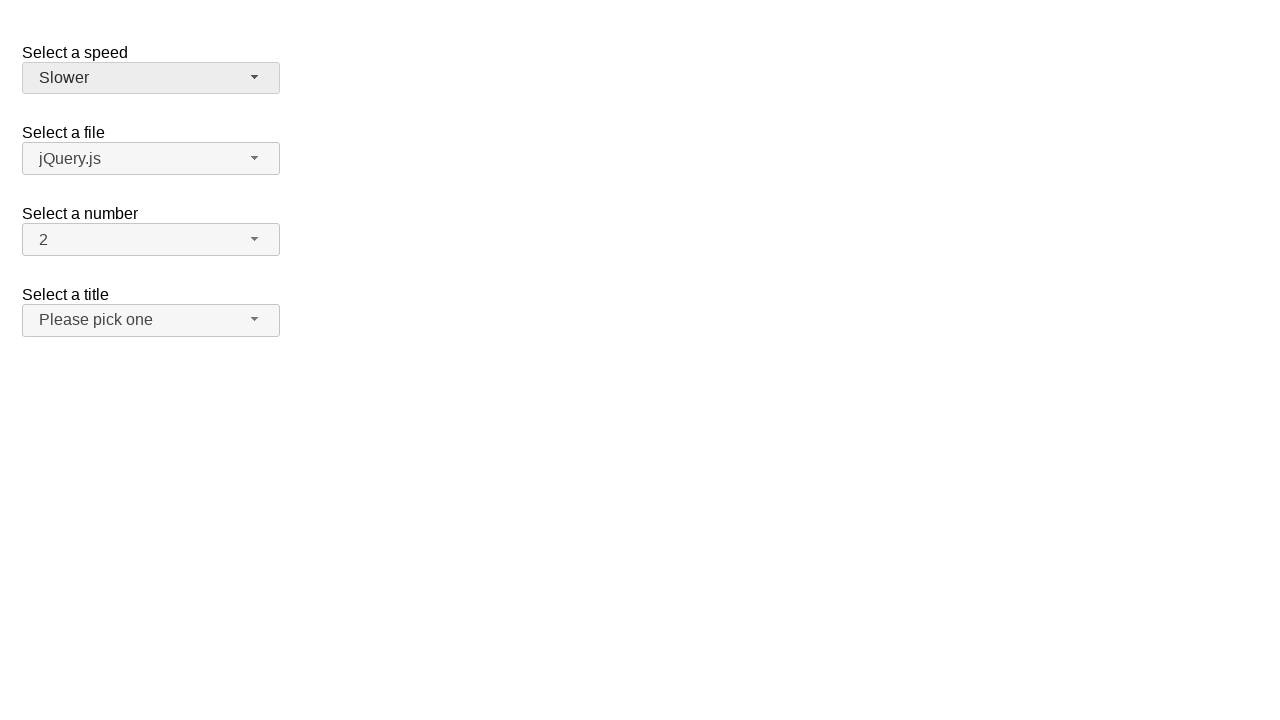

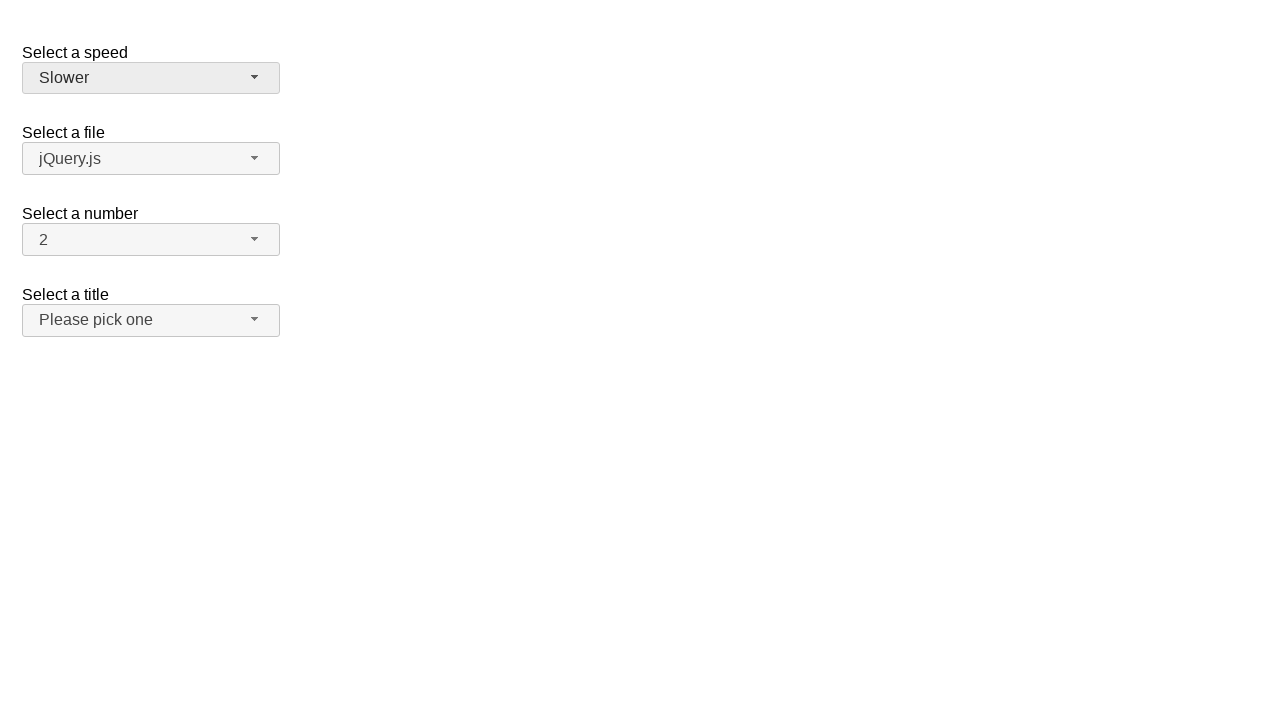